Tests checkbox functionality by checking visibility and selecting automation checkbox, then selecting all checkboxes

Starting URL: https://artoftesting.com/samplesiteforselenium

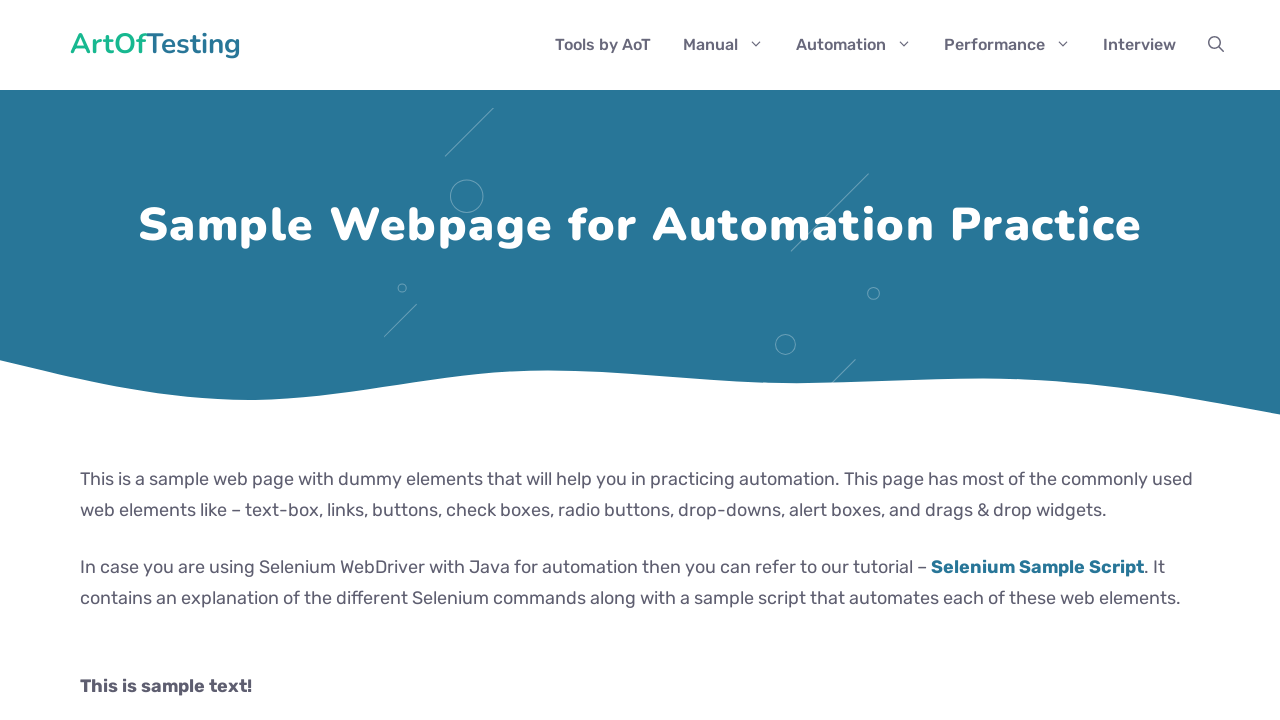

Waited for Automation checkbox to be visible
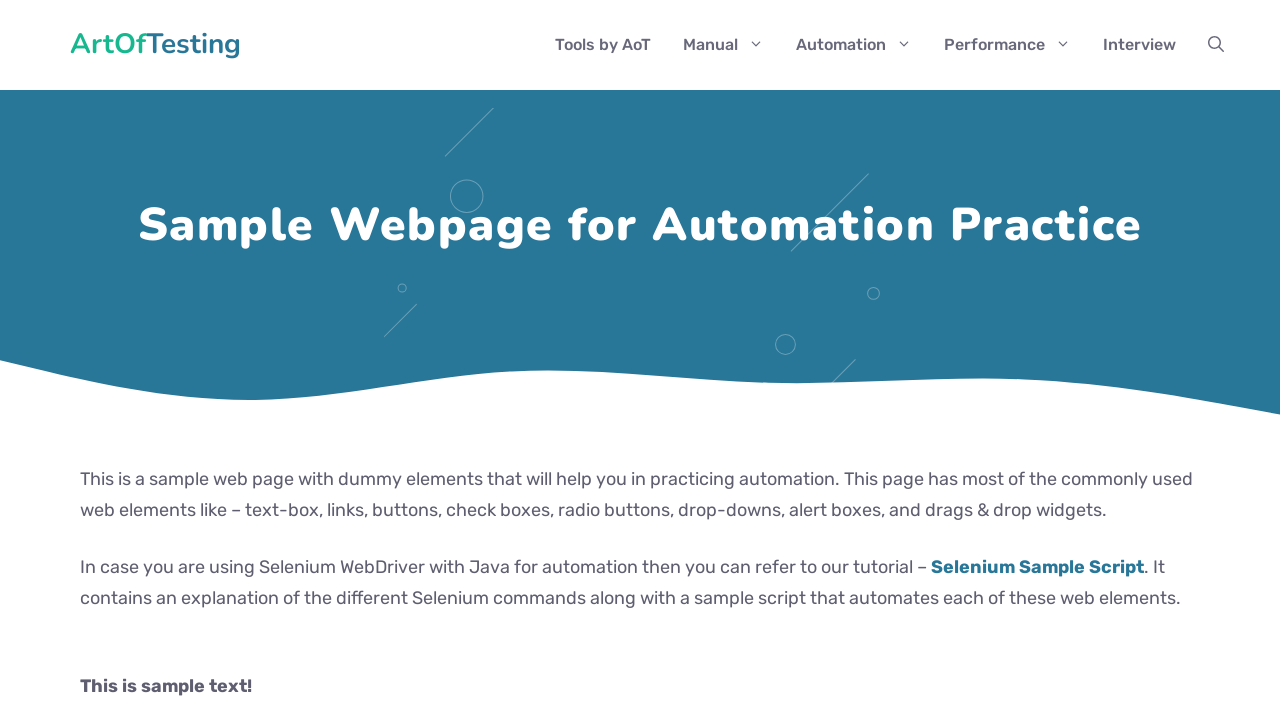

Selected the Automation checkbox at (86, 360) on .Automation
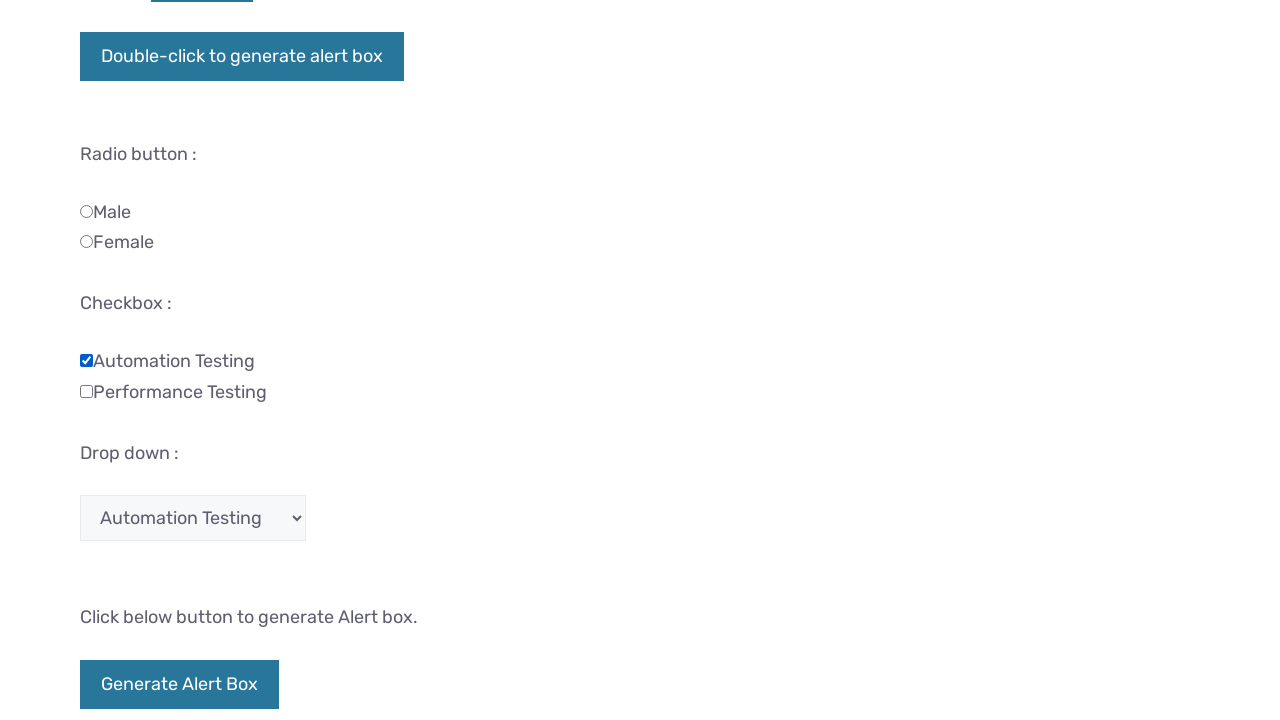

Retrieved all checkboxes on the page
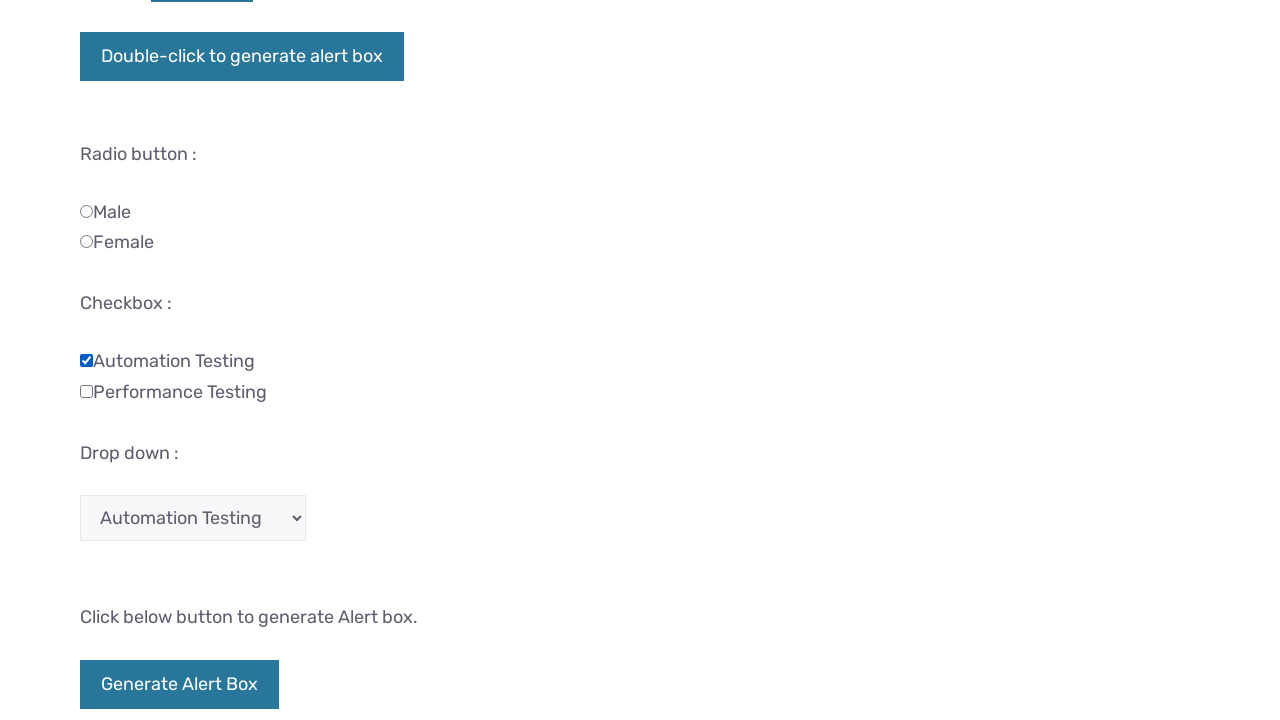

Selected a checkbox on input[type='checkbox'] >> nth=0
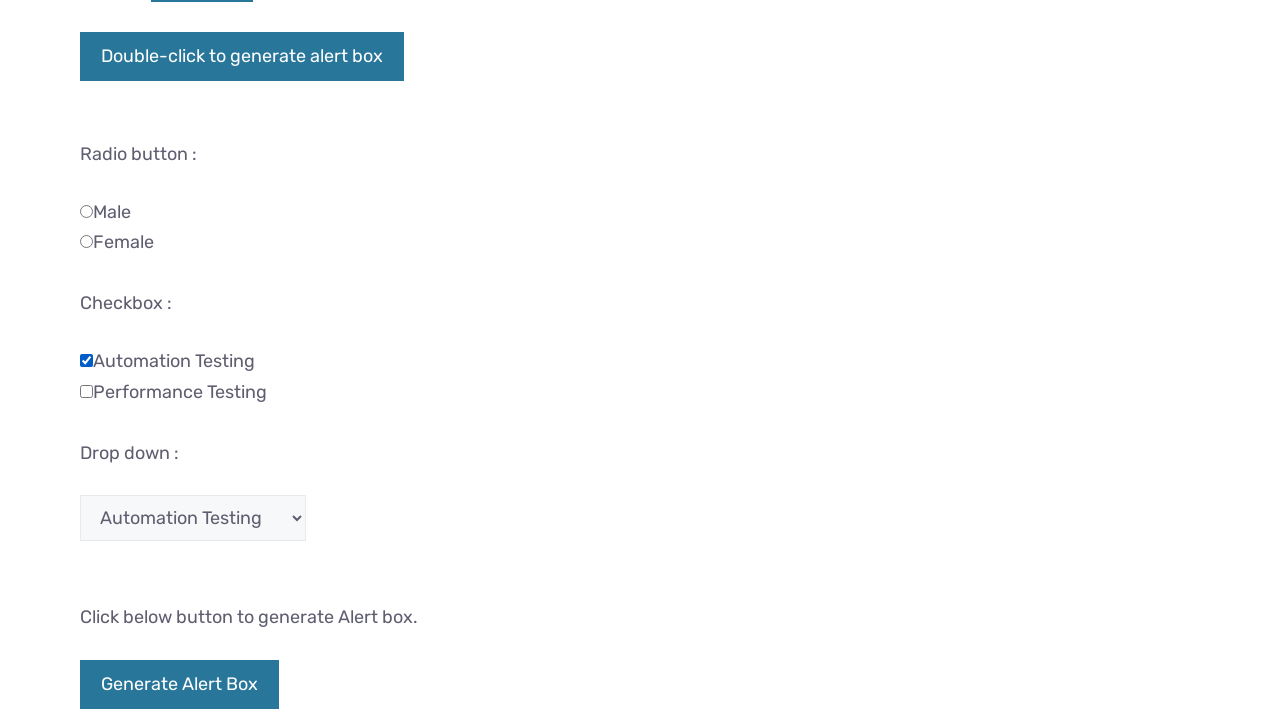

Selected a checkbox at (86, 391) on input[type='checkbox'] >> nth=1
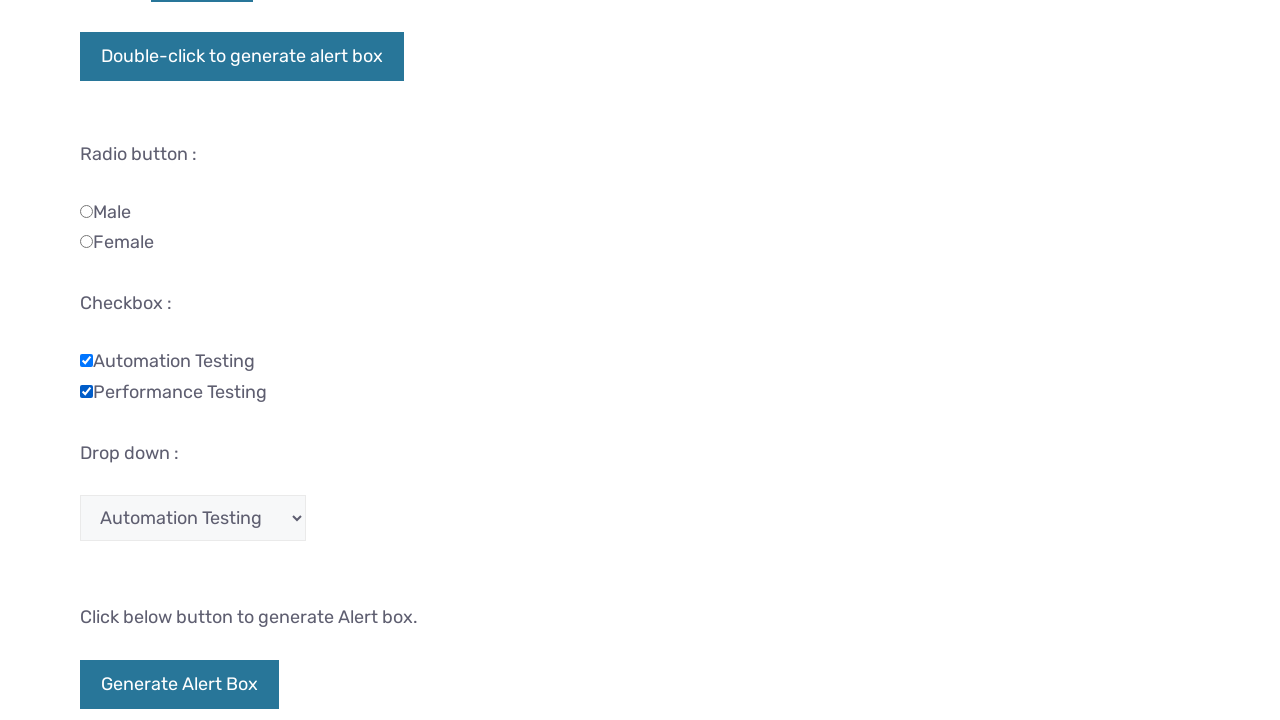

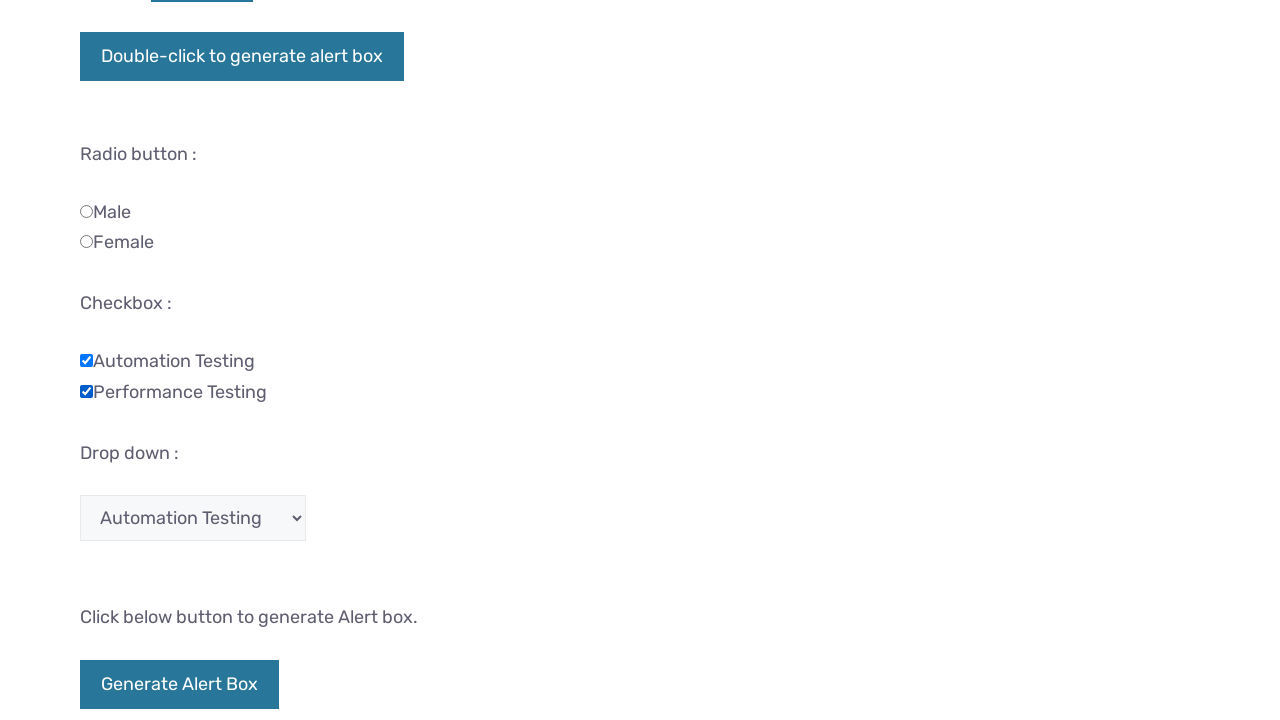